Tests XPath selectors on a practice page by entering a date, clicking a checkbox, selecting a radio button, and clicking a download link using various XPath strategies

Starting URL: https://seleniumautomationpractice.blogspot.com/2017/10/functionisogramigoogleanalyticsobjectri.html

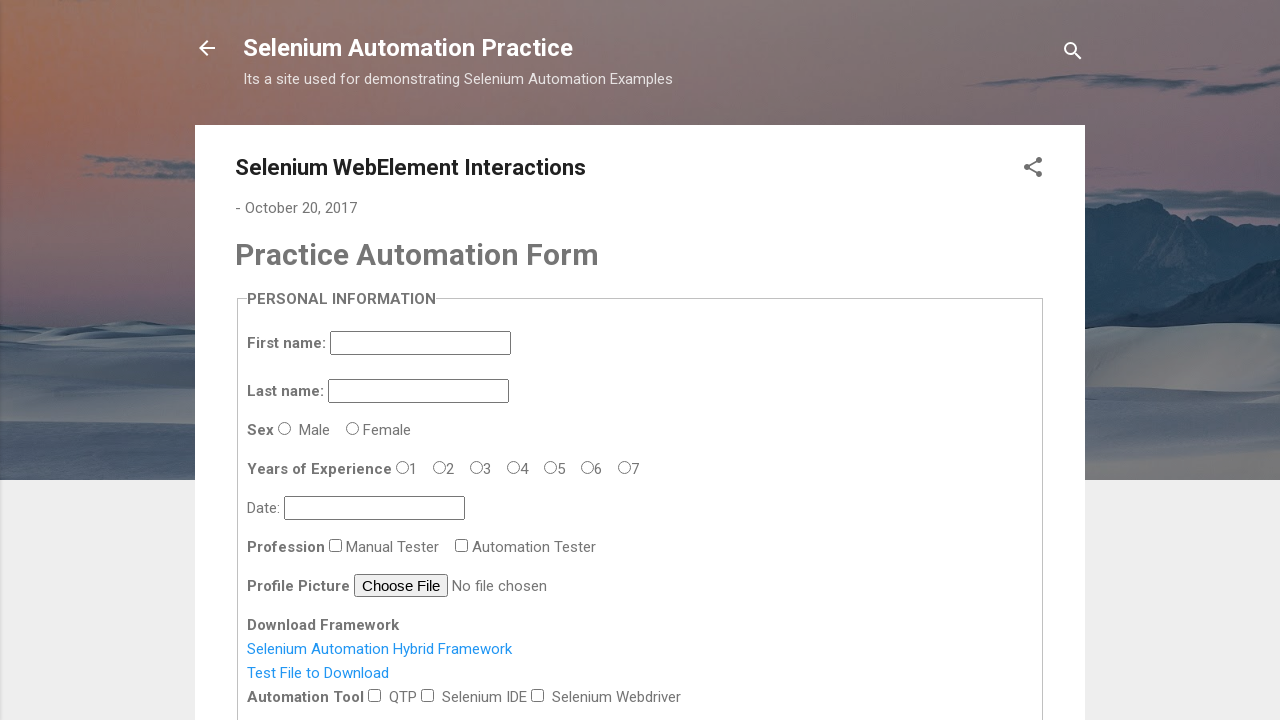

Filled datepicker field with date '30/11/1986' on //*[@id='datepicker']
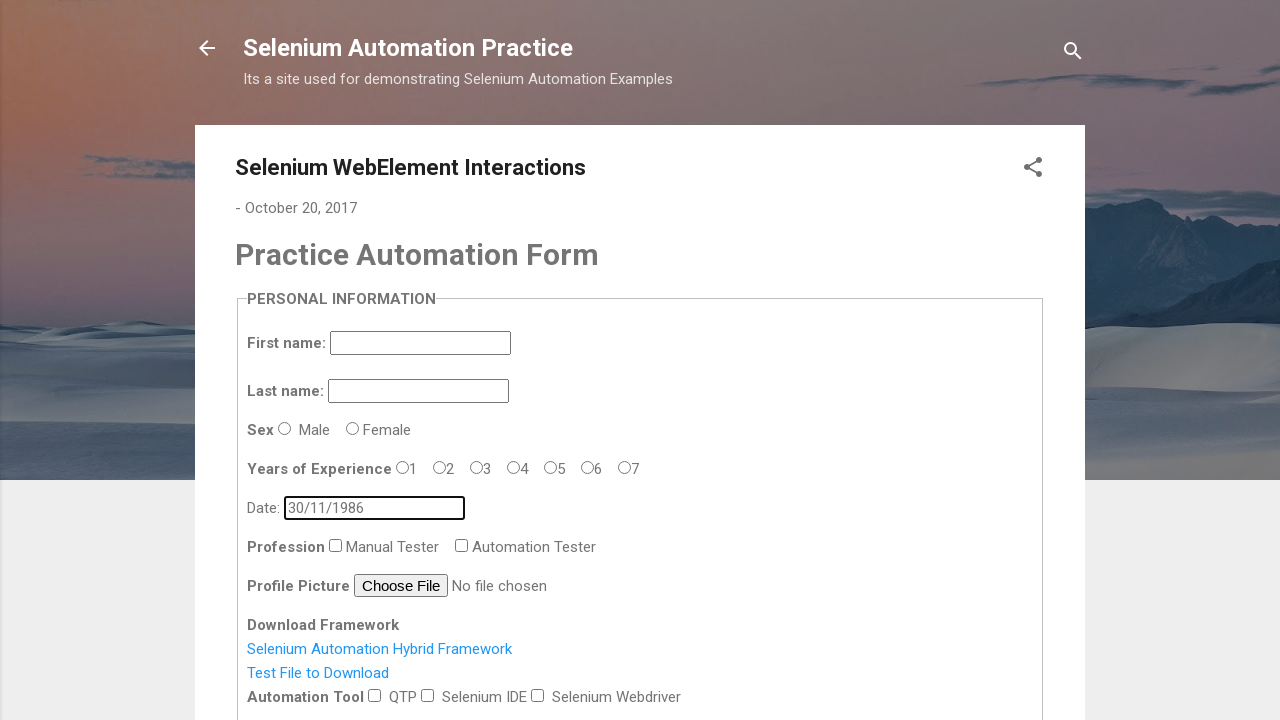

Clicked Selenium IDE checkbox using following axis XPath at (428, 695) on xpath=//*[@id='datepicker']//following::input[5]
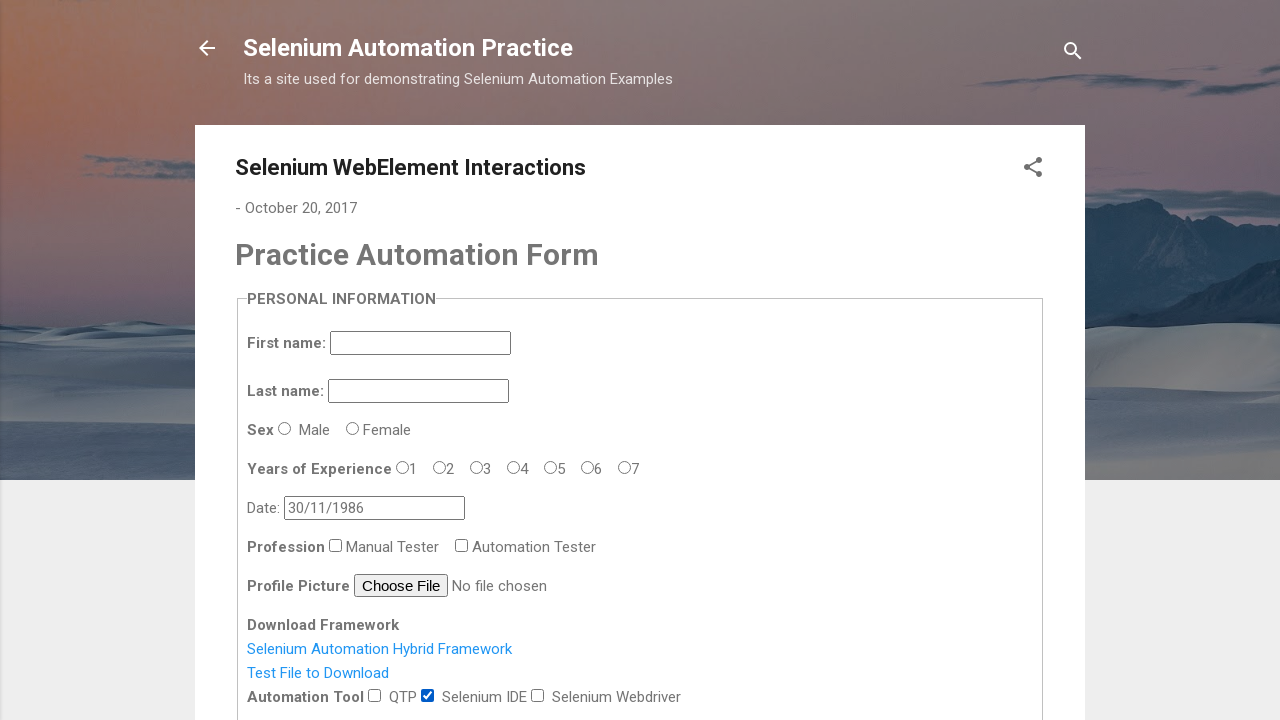

Clicked Male radio button using preceding axis XPath at (285, 428) on xpath=//*[@id='datepicker']//preceding::input[9]
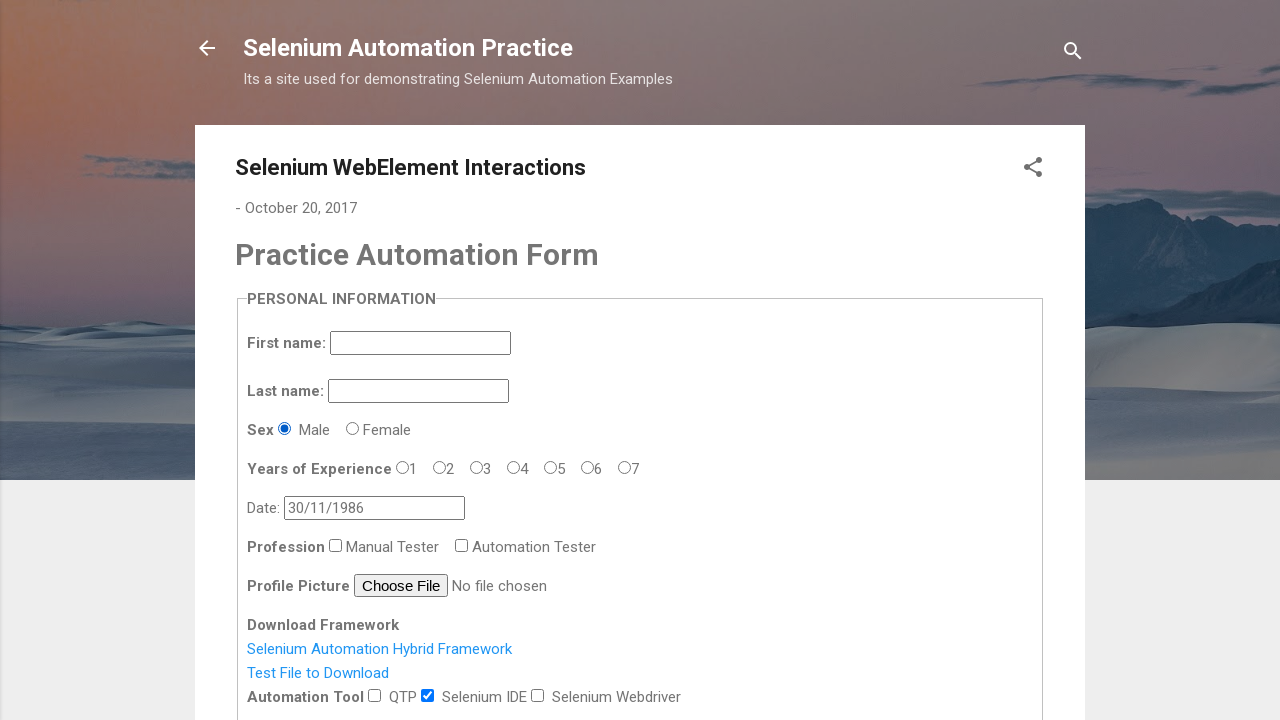

Retrieved heading text containing 'n For': 'Practice Automation Form'
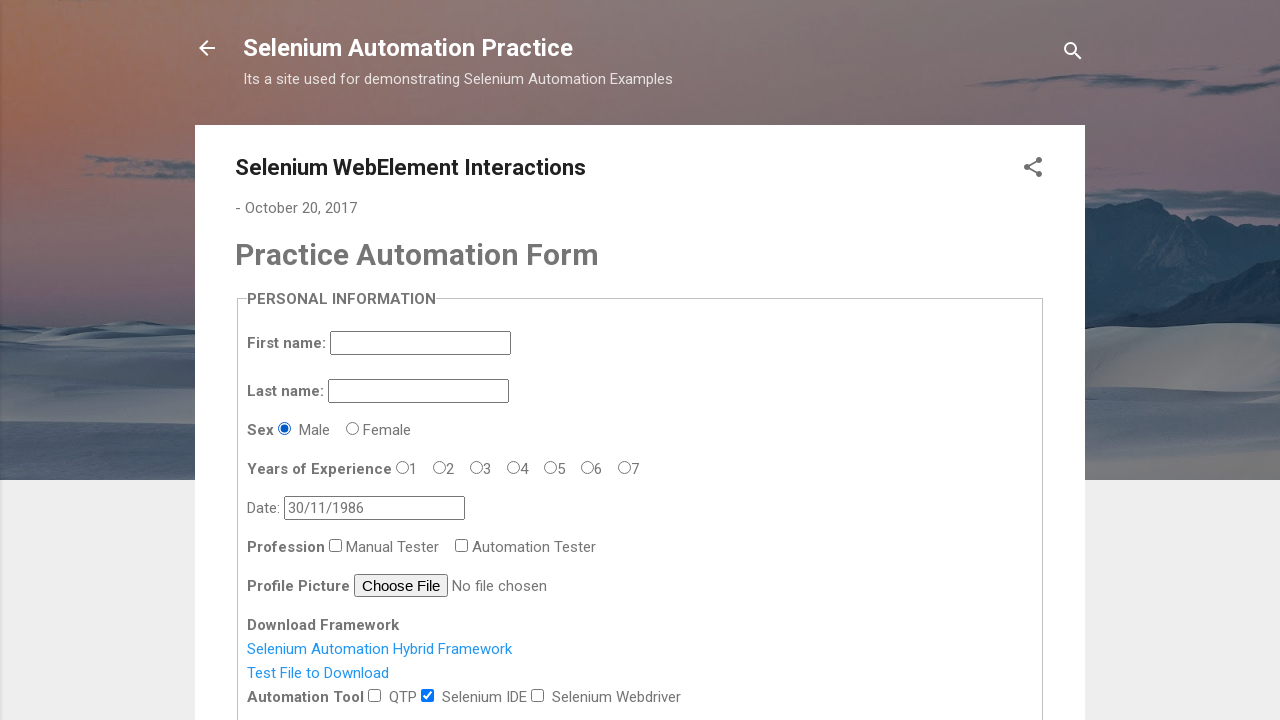

Clicked download link starting with 'Test' at (318, 673) on xpath=//*[starts-with(text(),'Test')]
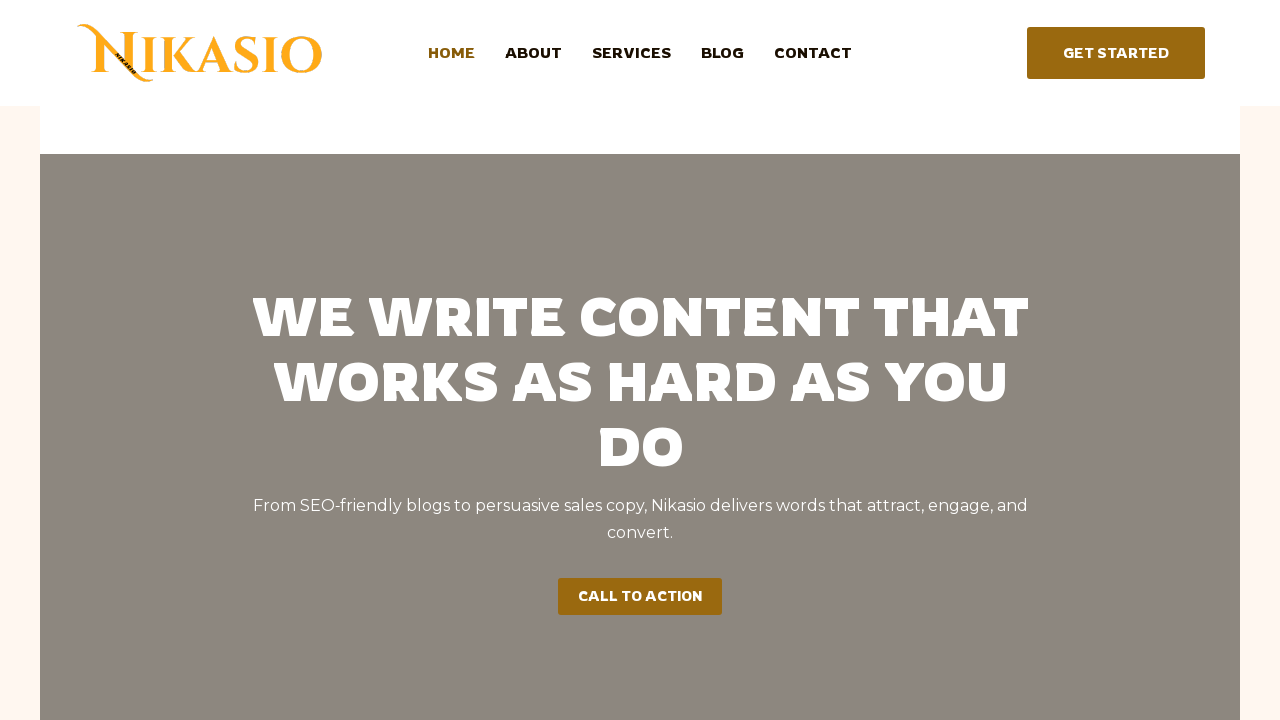

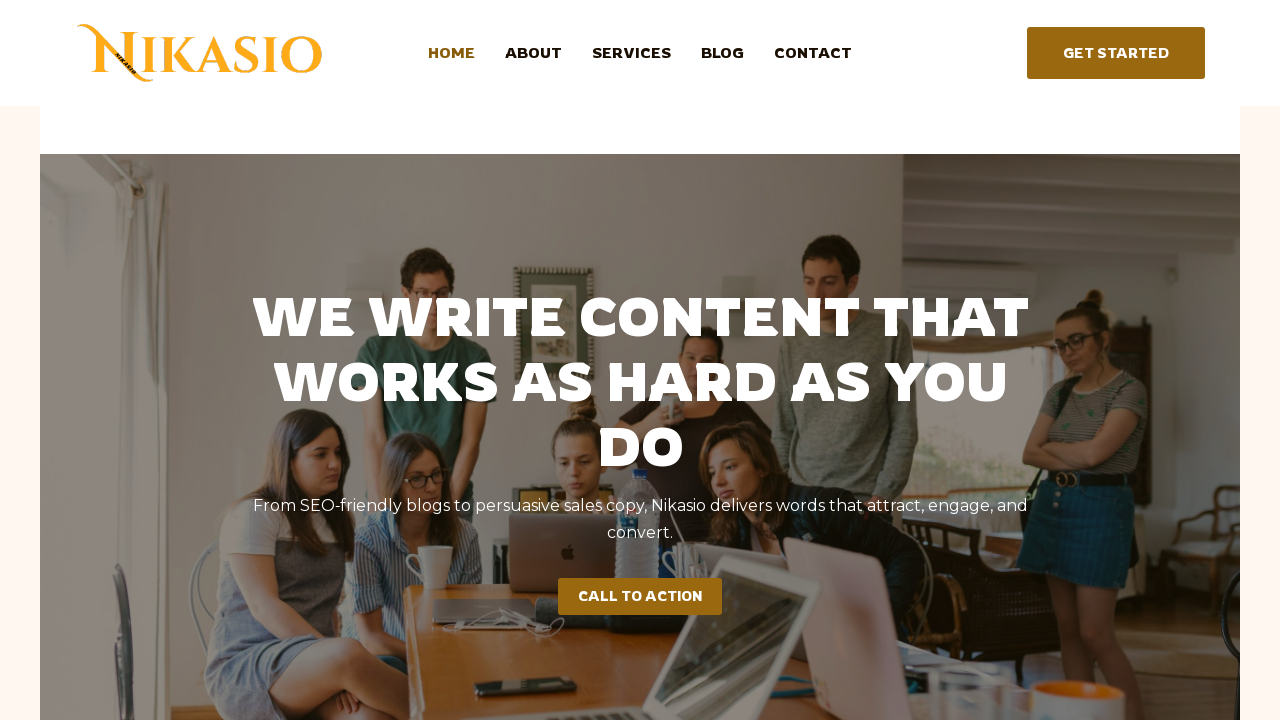